Tests various button interactions on LeafGround practice page including clicking a button to confirm title change, and verifying button properties like enabled status, position, color, and size.

Starting URL: https://leafground.com/button.xhtml

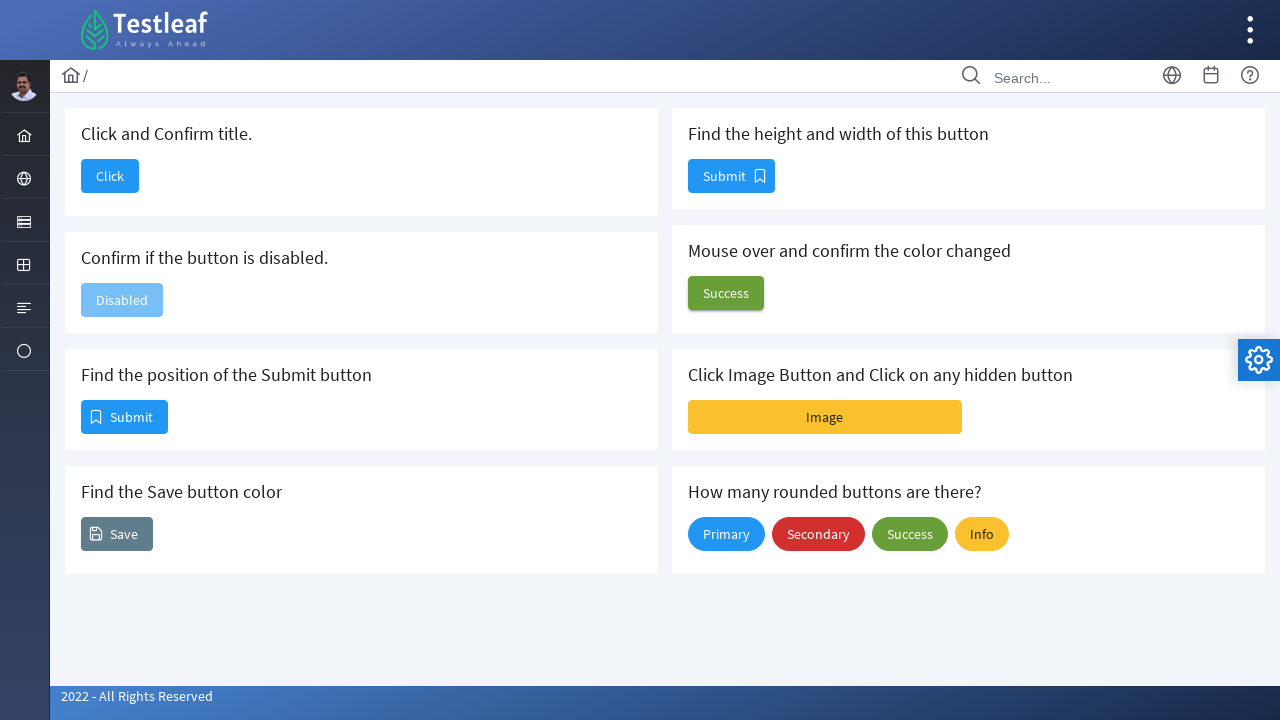

Clicked the 'Click and Confirm title' button at (110, 176) on xpath=//h5[text()='Click and Confirm title.']/following-sibling::button/span[tex
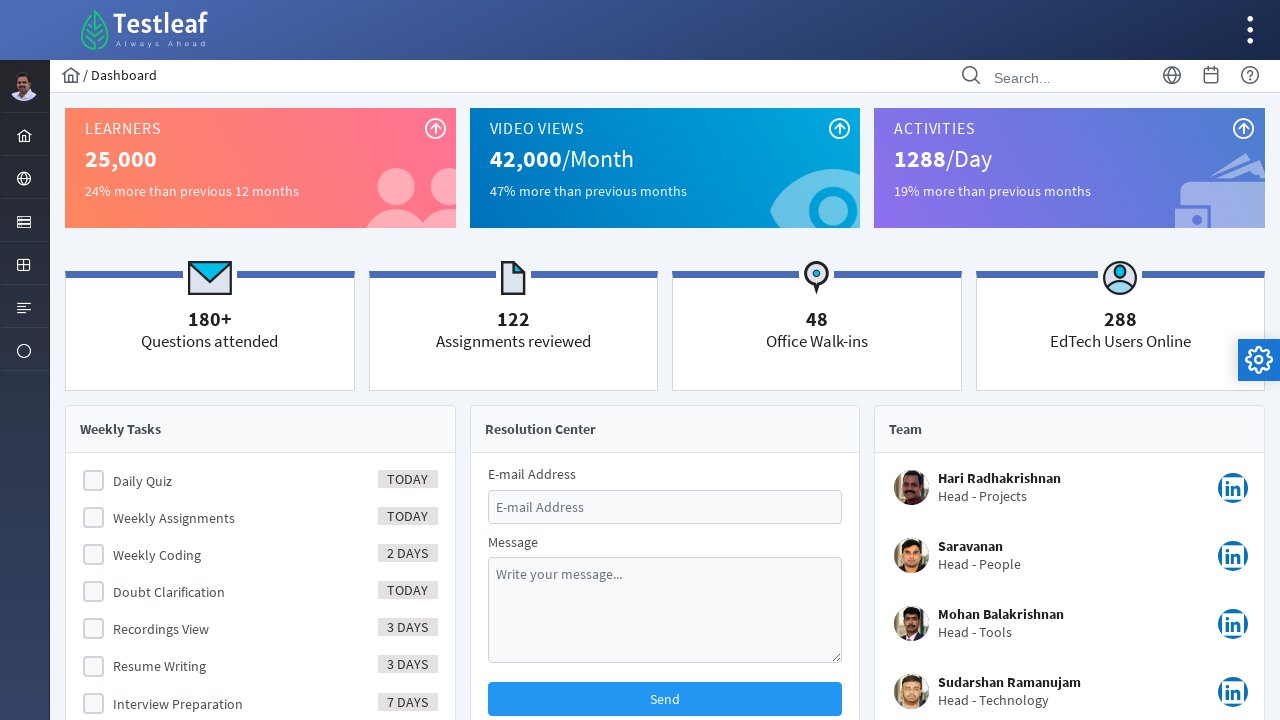

Waited for page to load after button click
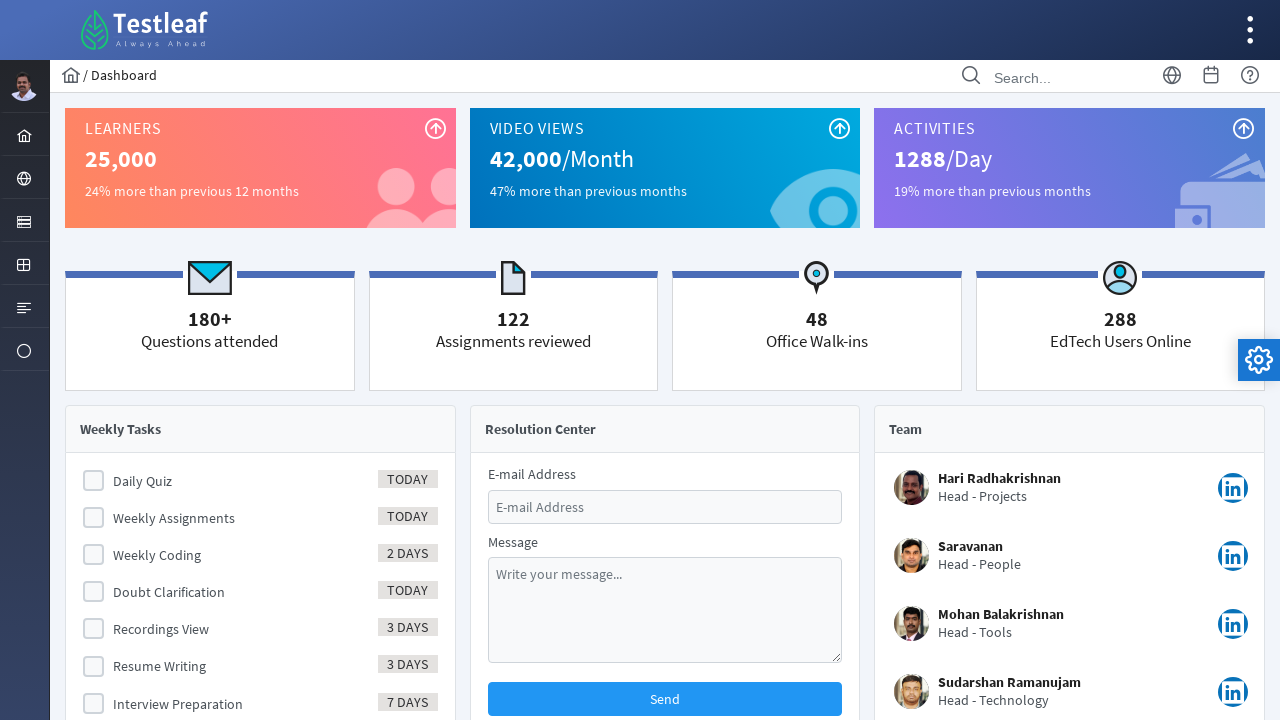

Navigated back to the button page
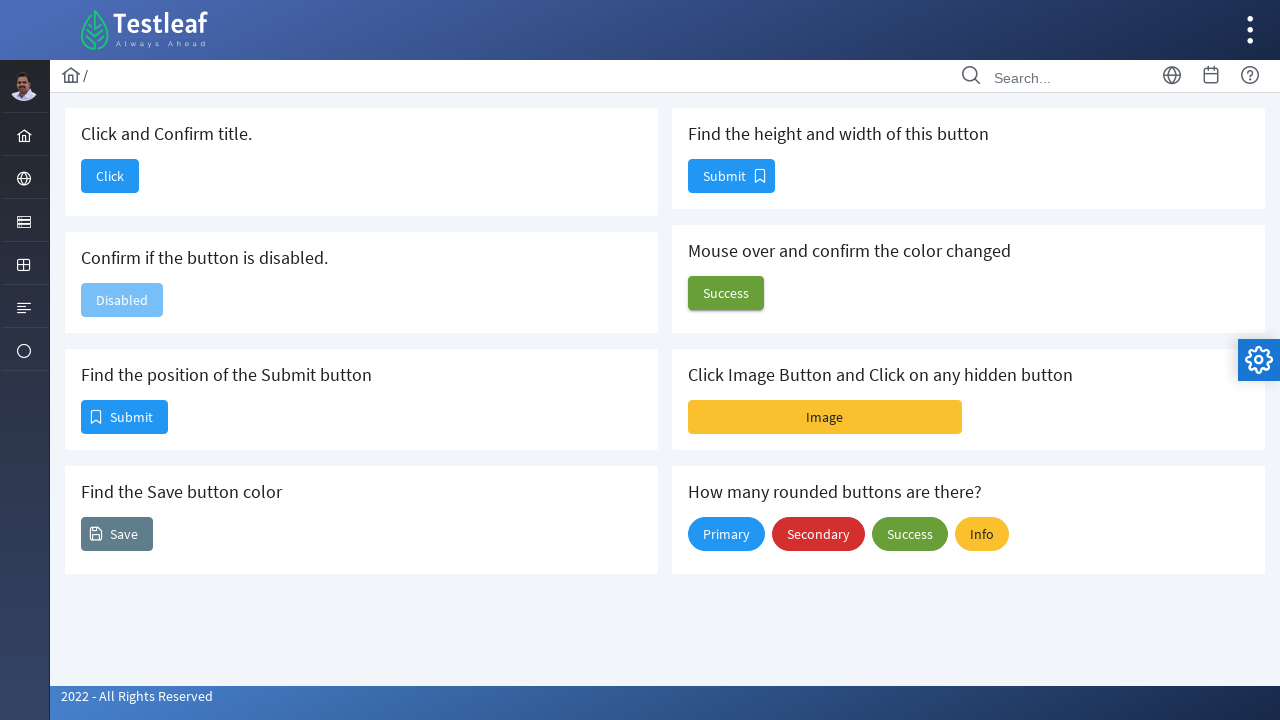

Waited for disabled button section to load
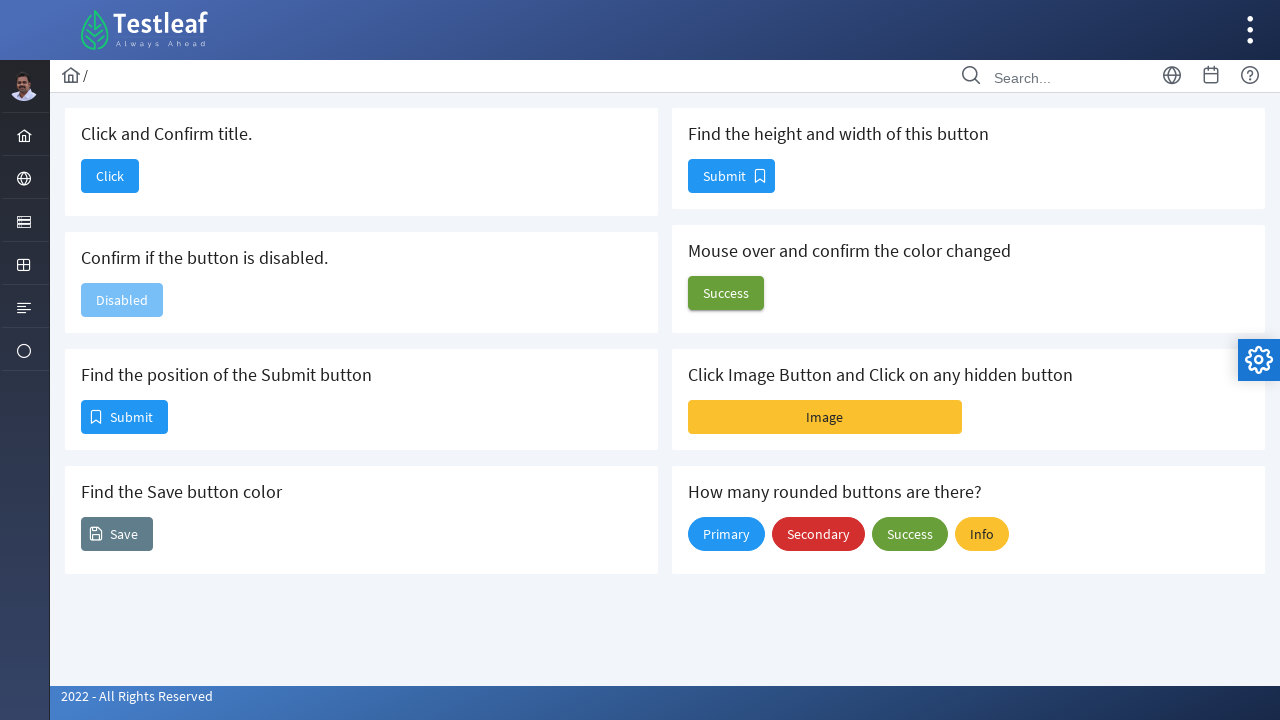

Located the disabled button element
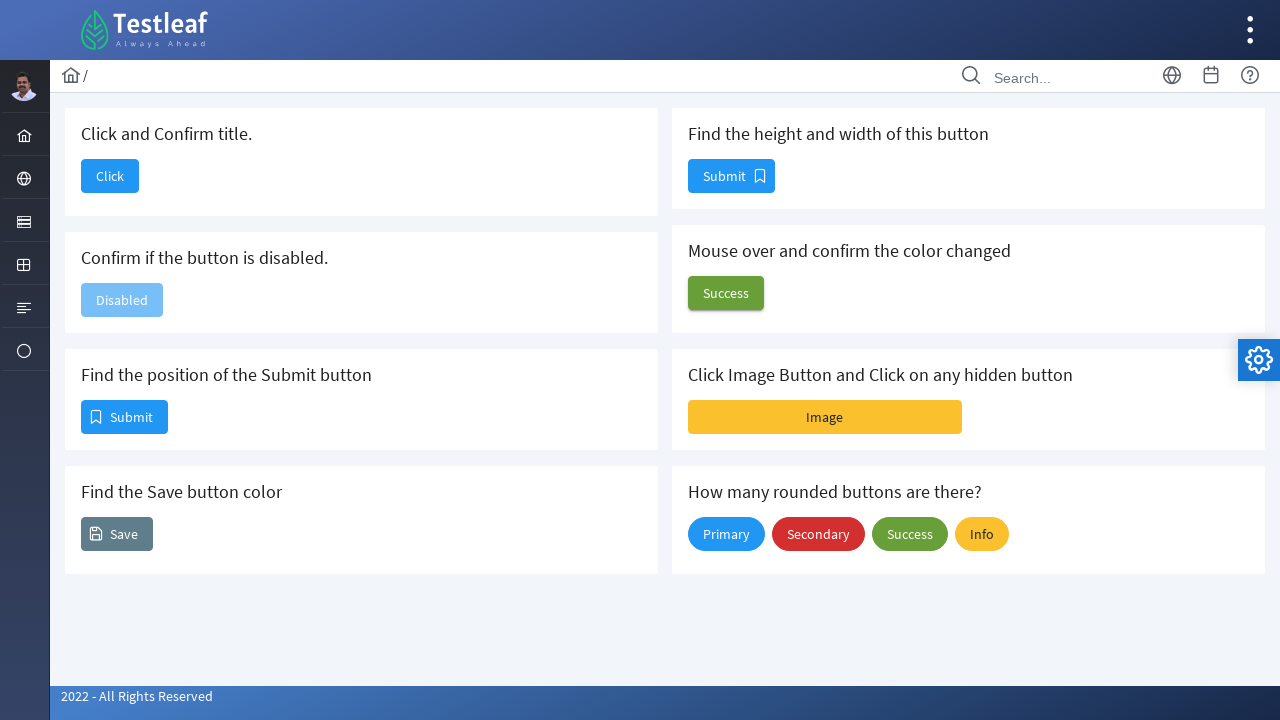

Waited for disabled button to be visible
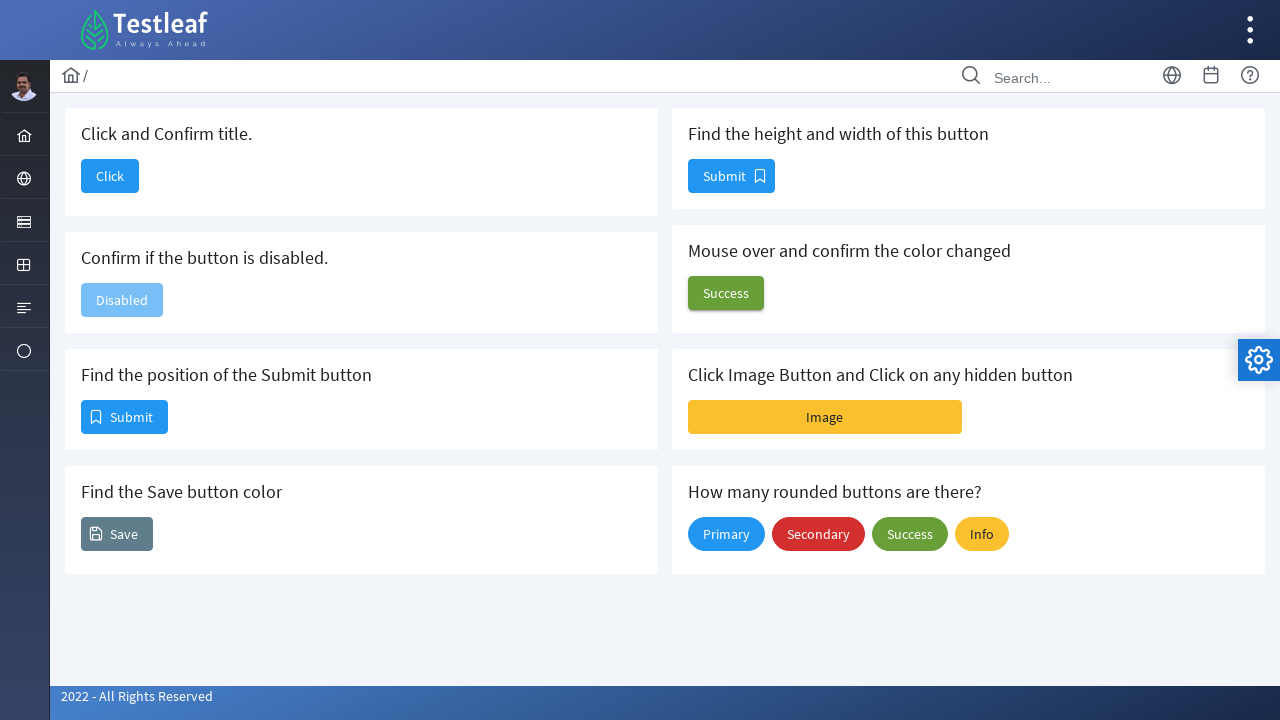

Located the Submit button to verify position
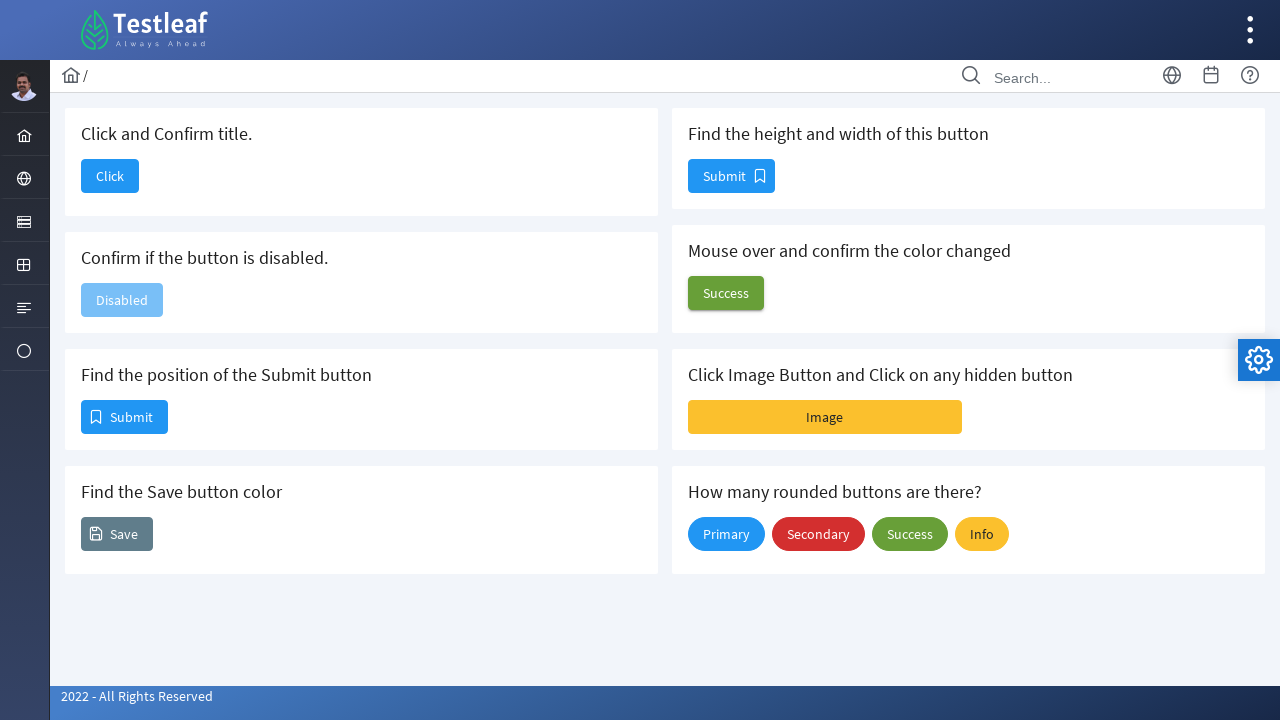

Waited for Submit button to be visible
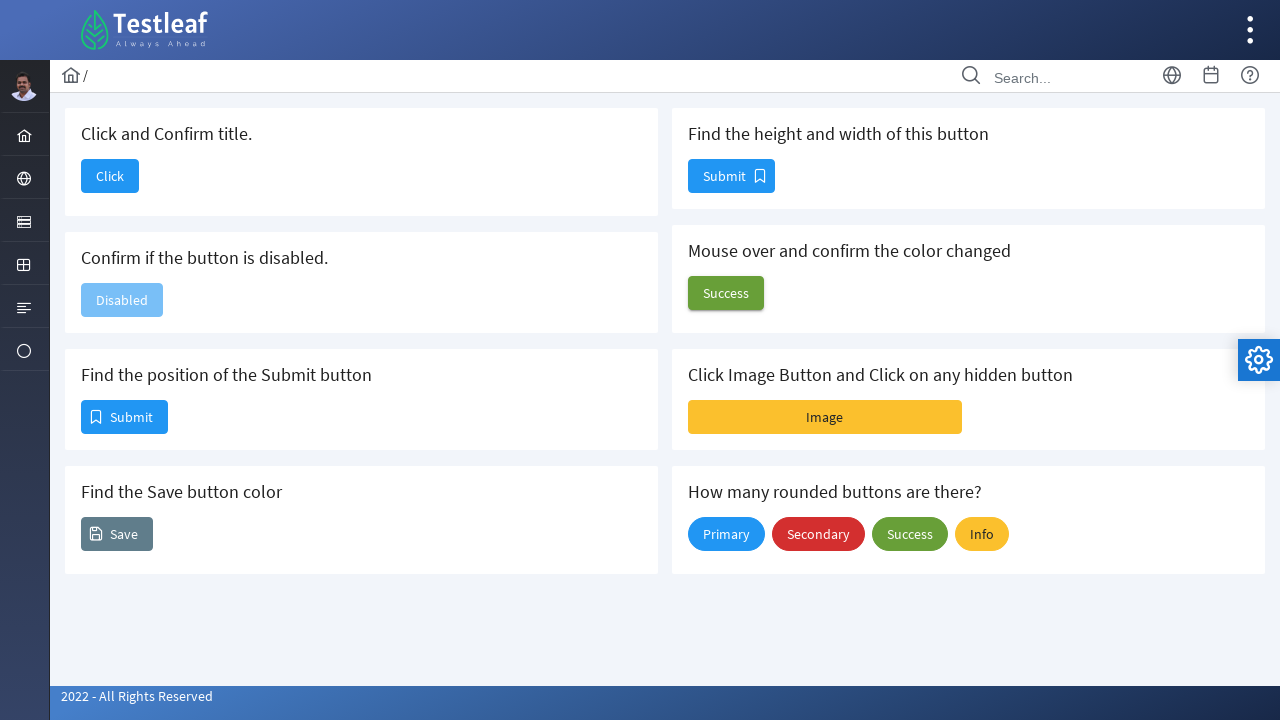

Located the Save button to verify color
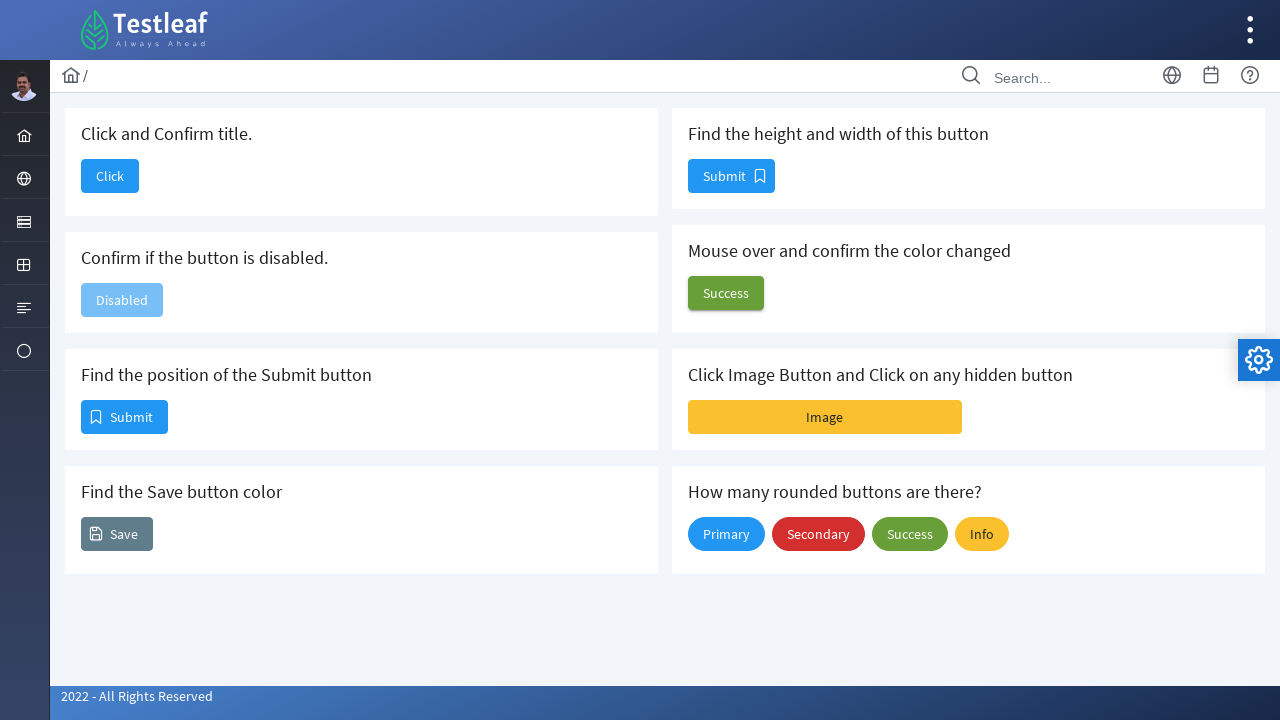

Waited for Save button to be visible
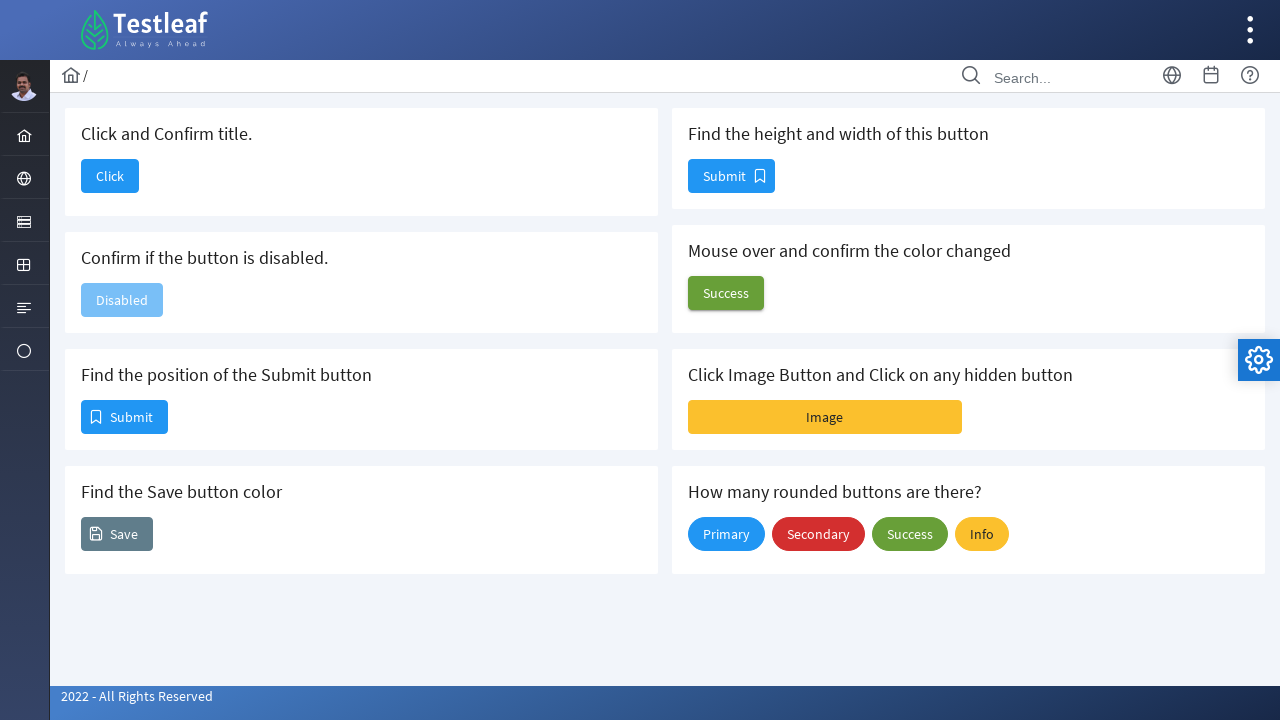

Located the button to verify height and width
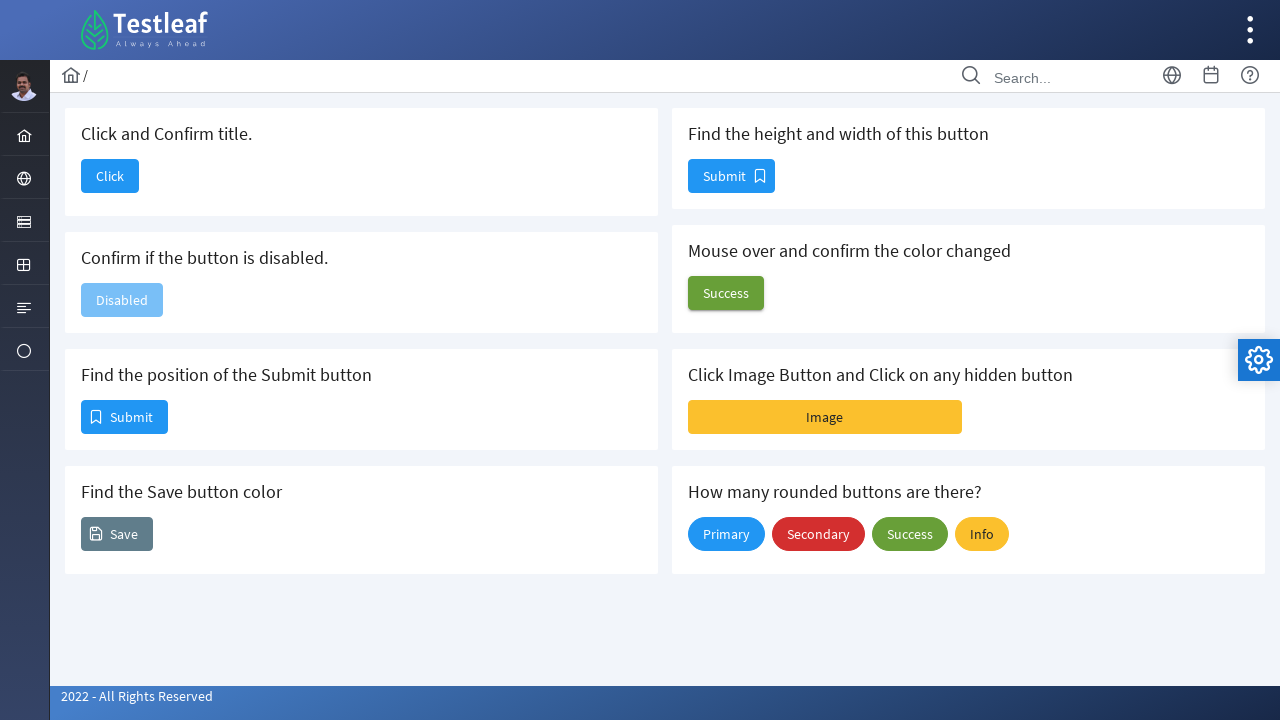

Waited for size verification button to be visible
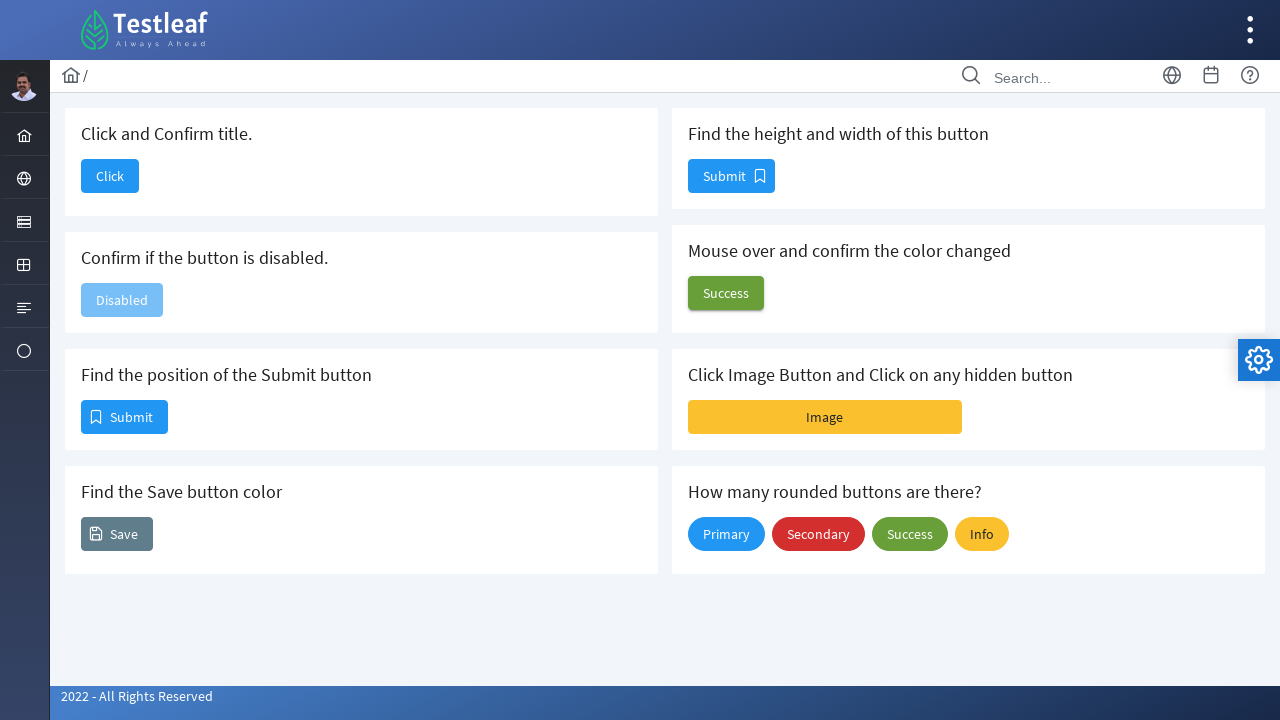

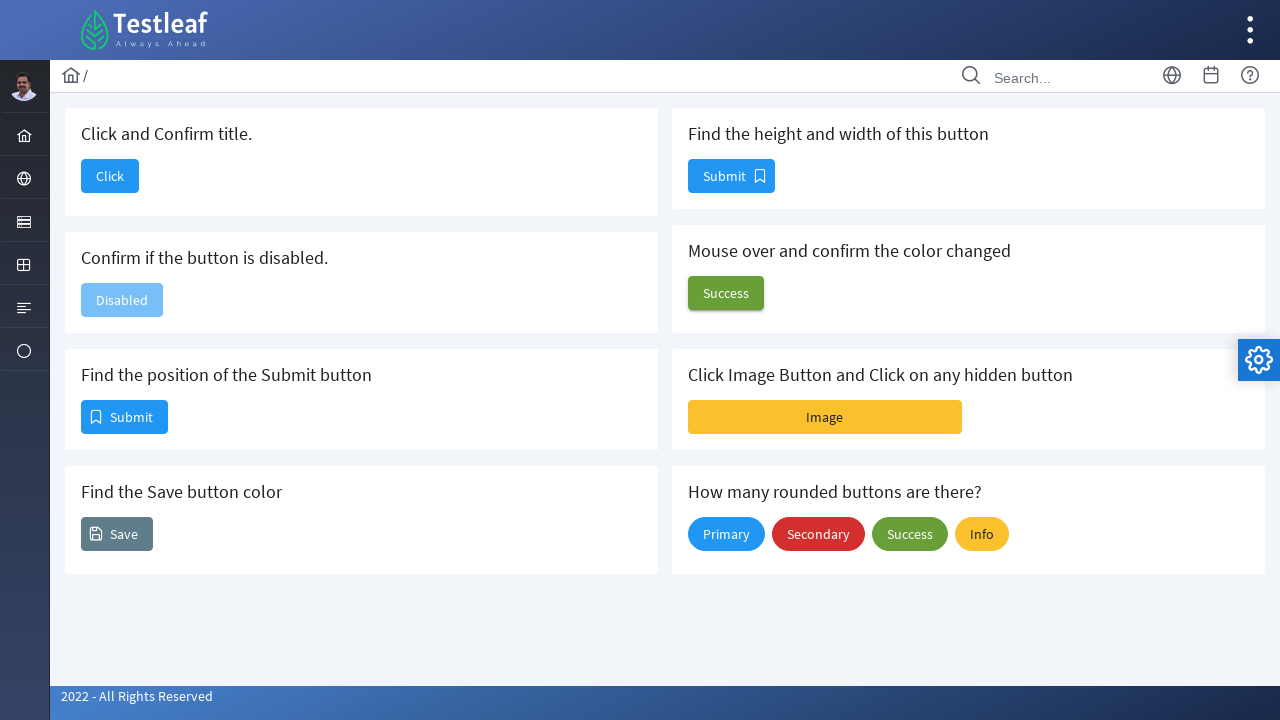